Tests dismiss alert functionality by clicking the confirm button and dismissing the confirmation dialog

Starting URL: https://www.letskodeit.com/practice

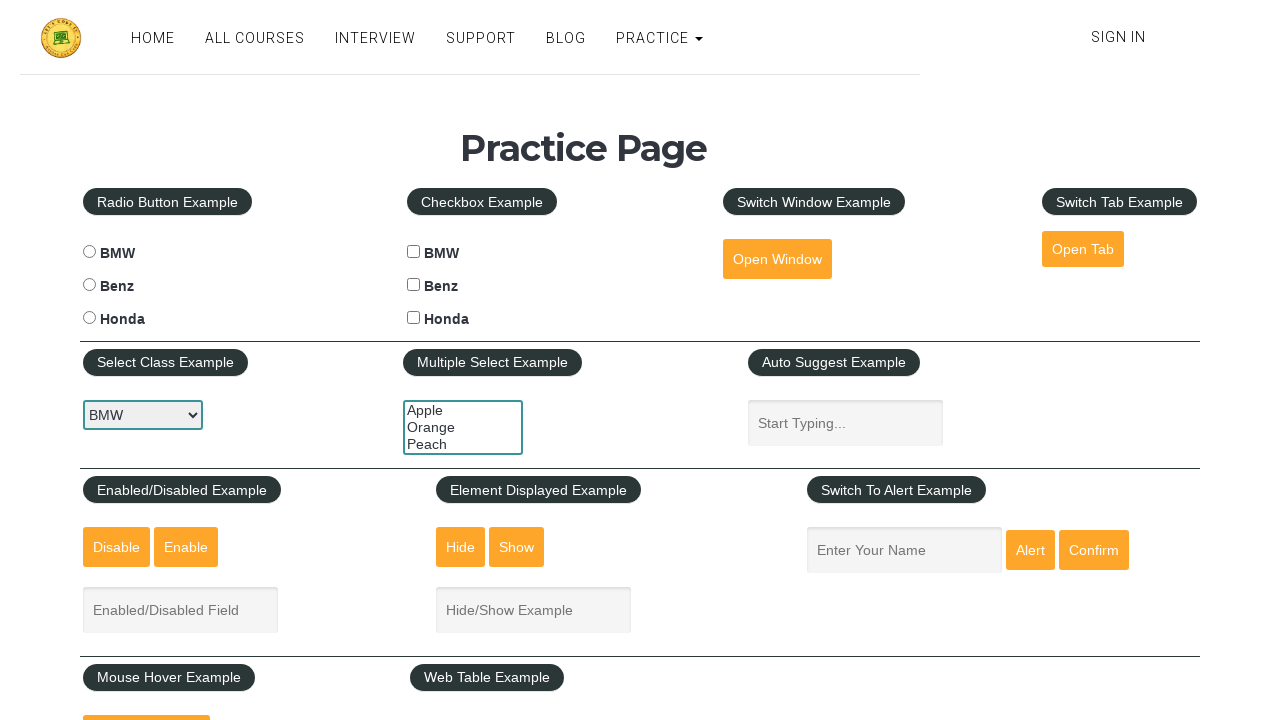

Scrolled down 350 pixels to reach the alert section
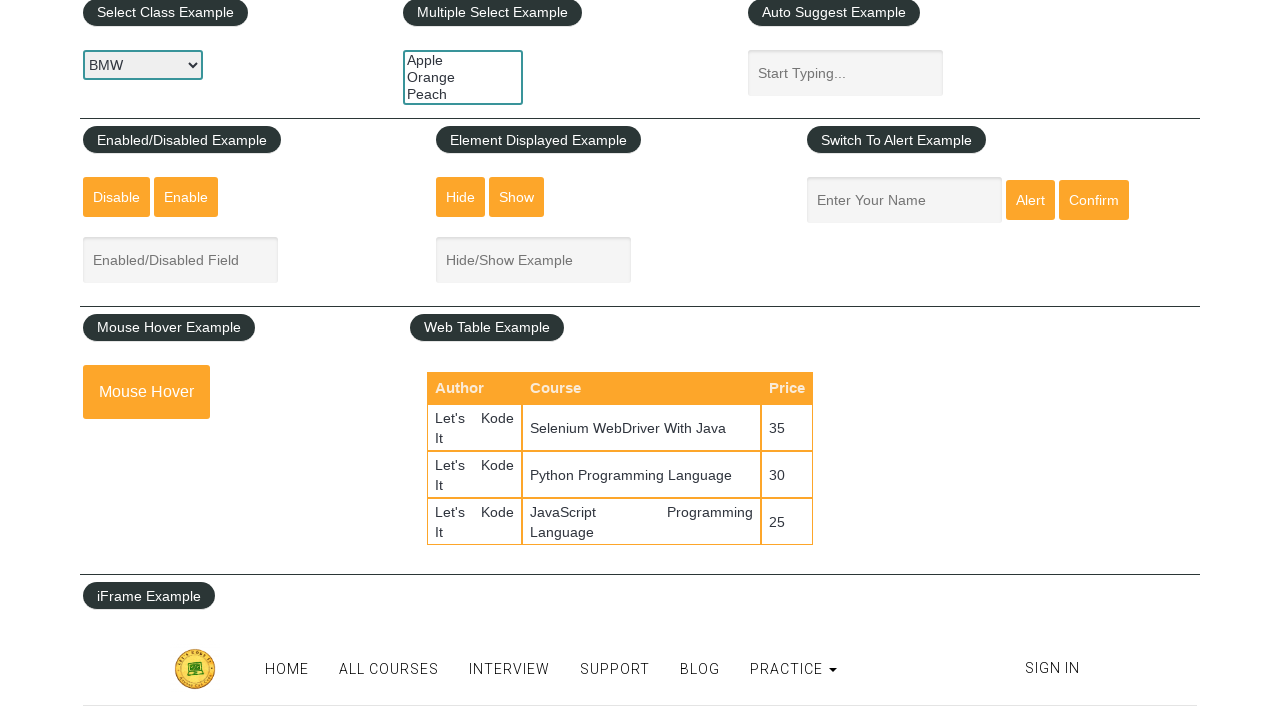

Set up dialog handler to dismiss alerts
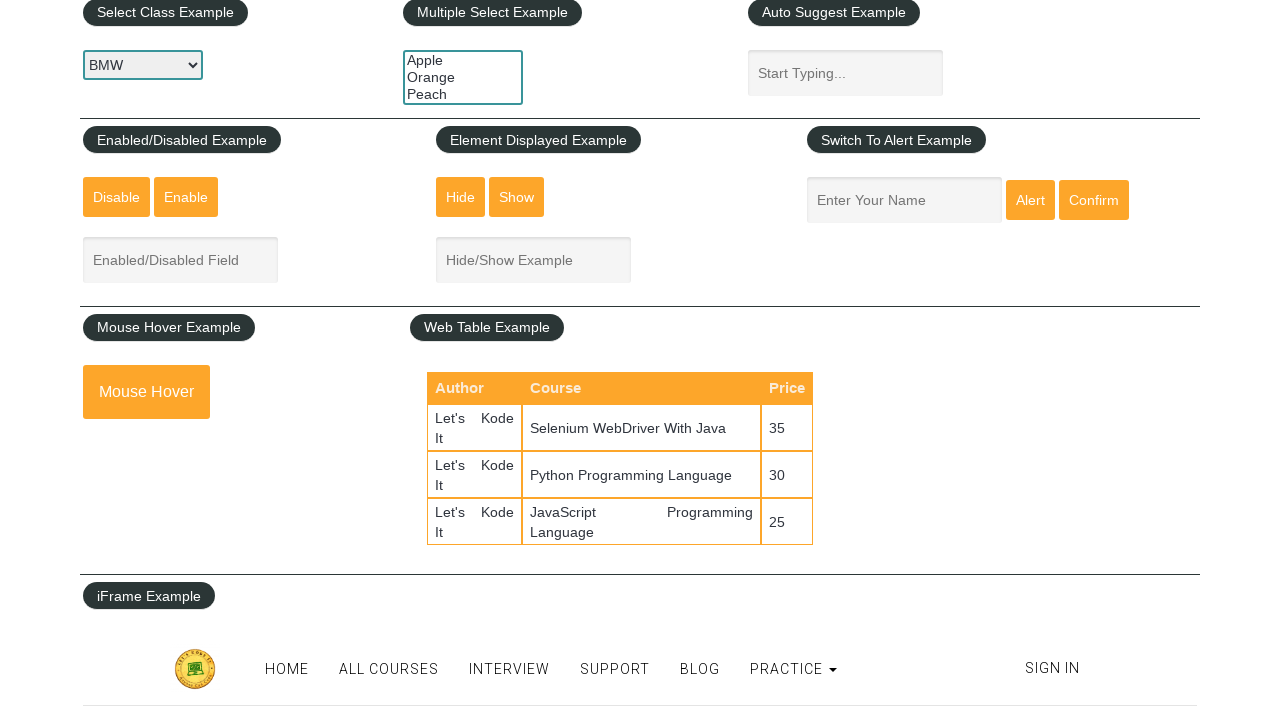

Clicked the confirm button to trigger the alert at (1094, 200) on #confirmbtn
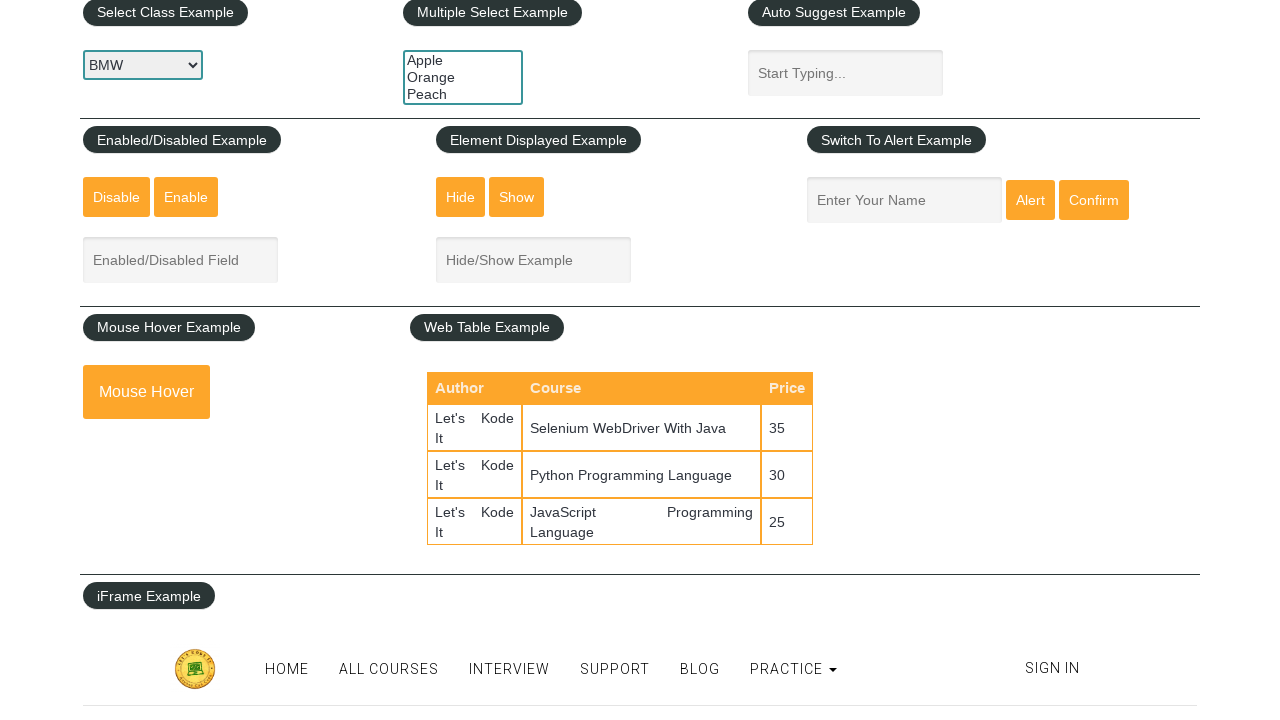

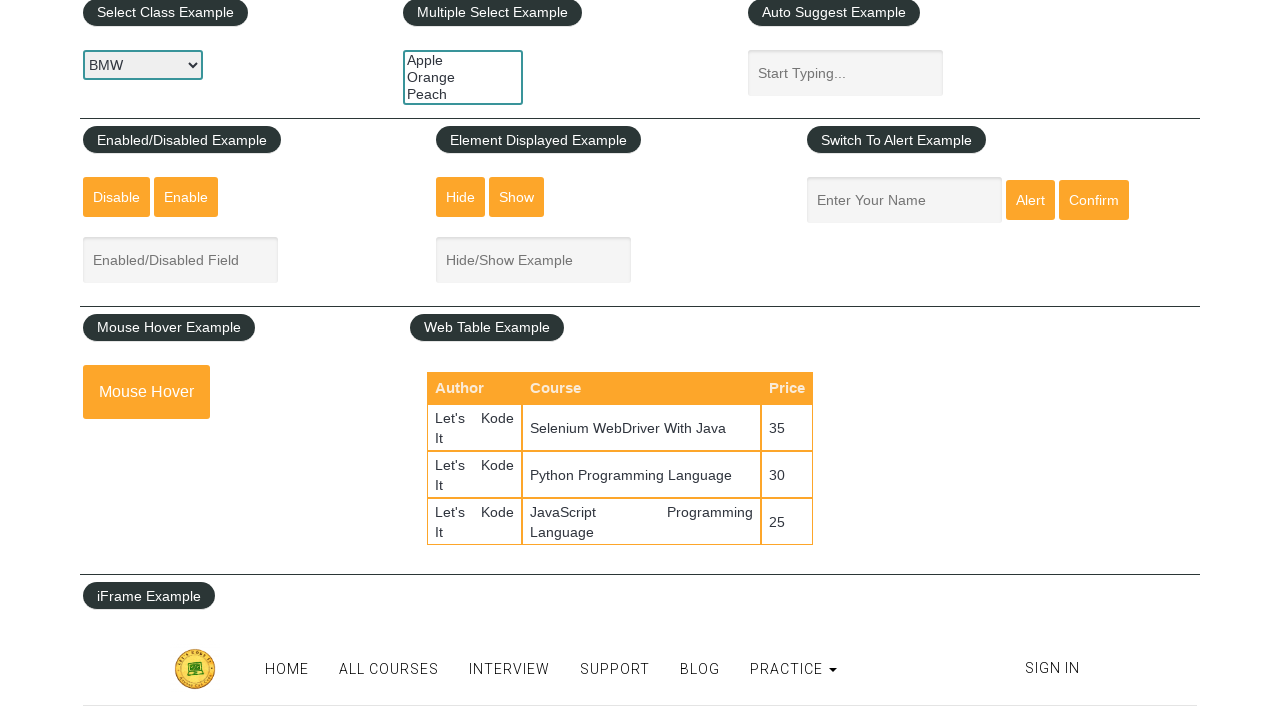